Validates the table headers contain expected column names

Starting URL: https://the-internet.herokuapp.com/challenging_dom

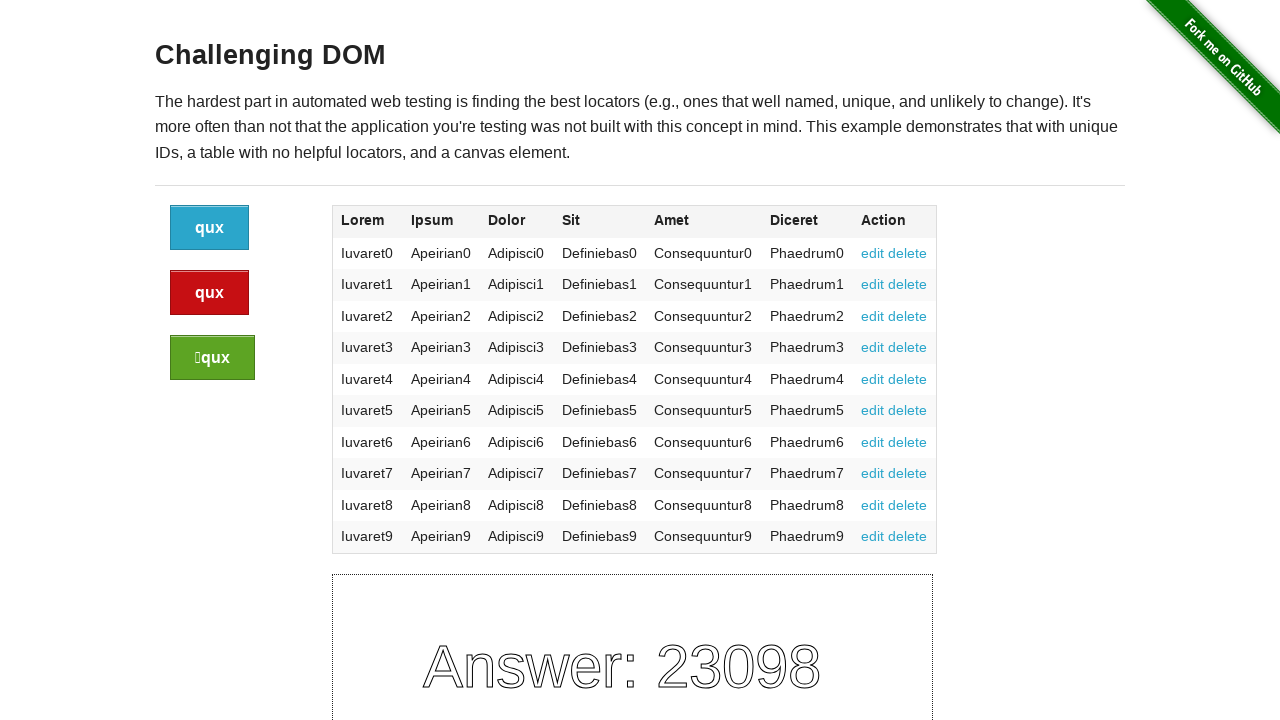

Navigated to the challenging DOM page
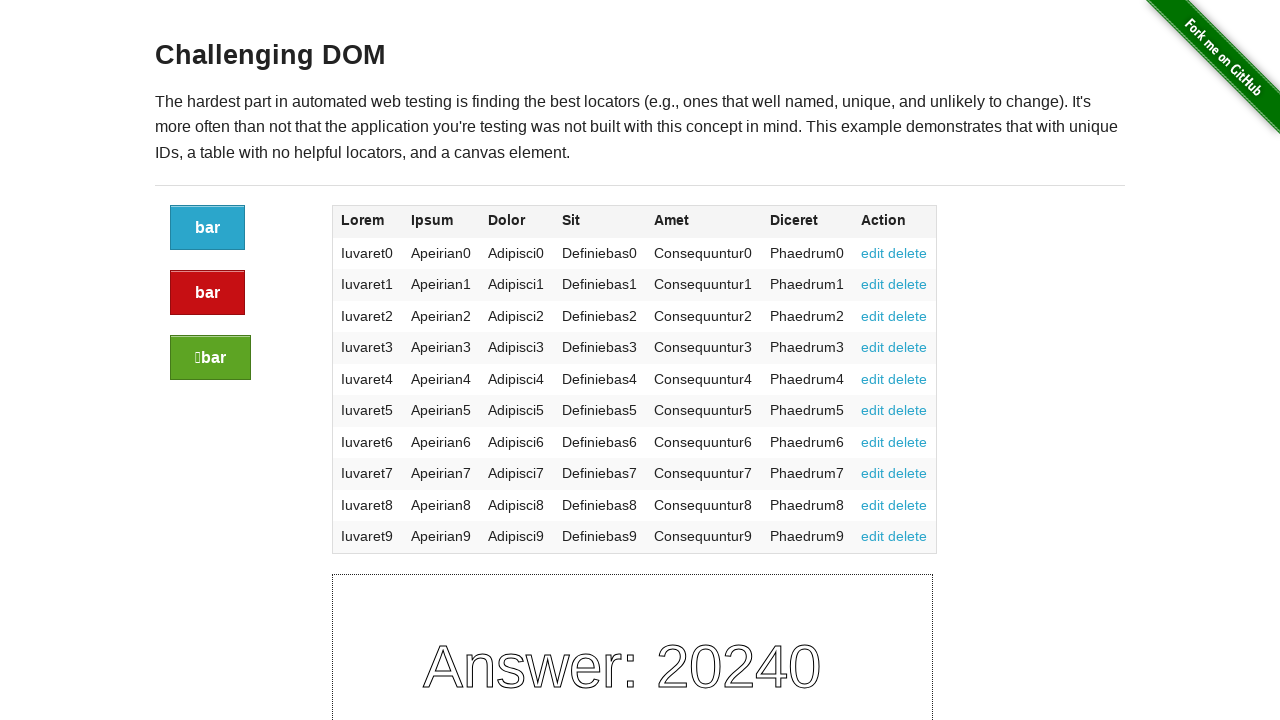

Retrieved all table header elements
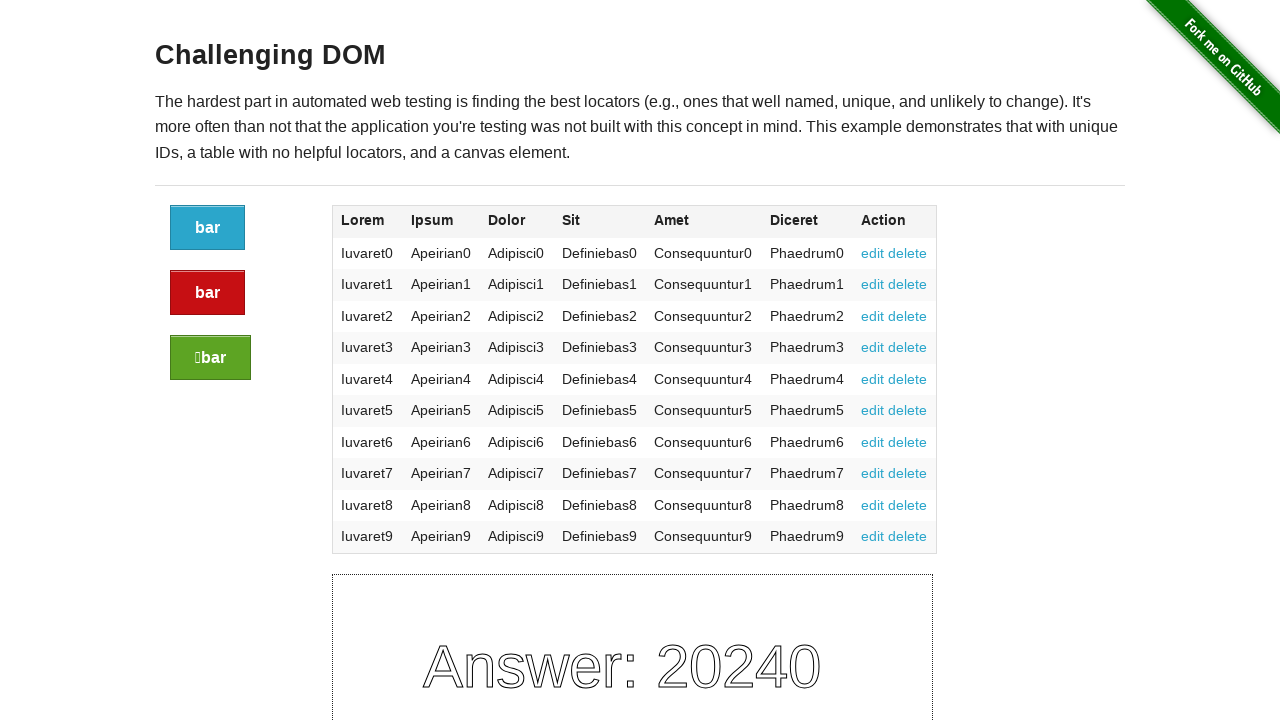

Verified first header 'Lorem' matches expected value
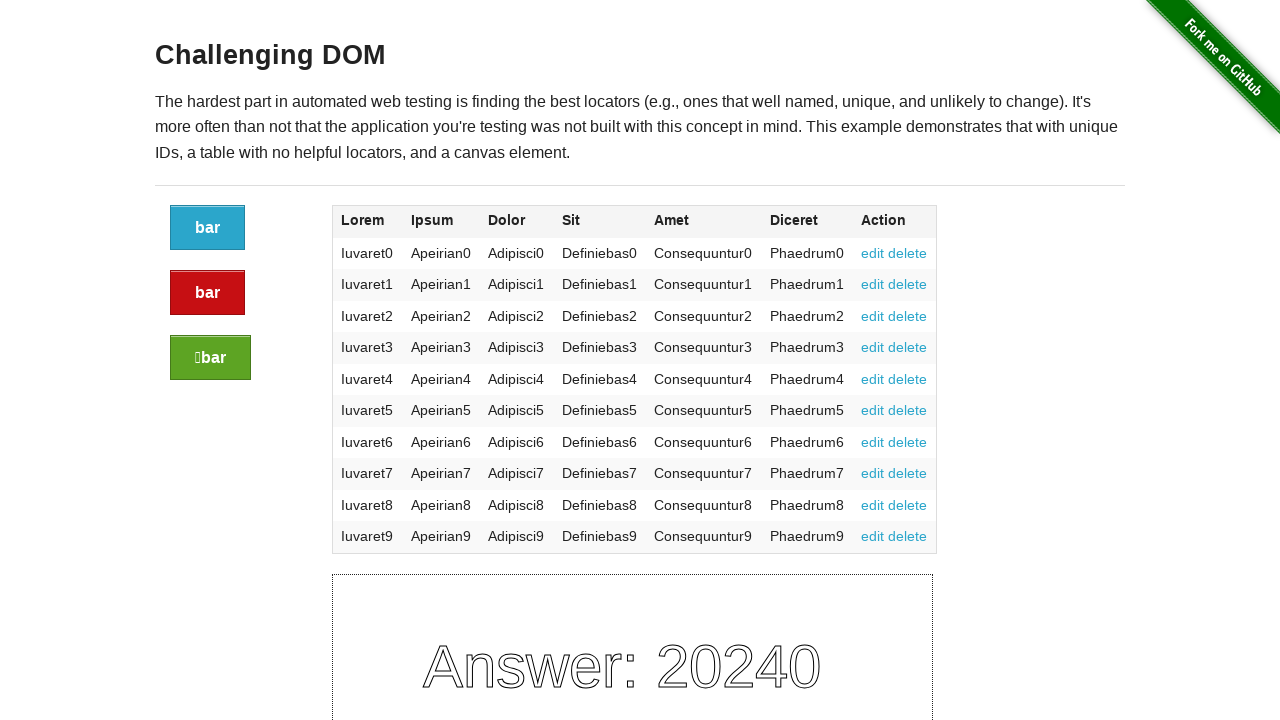

Verified second header 'Ipsum' matches expected value
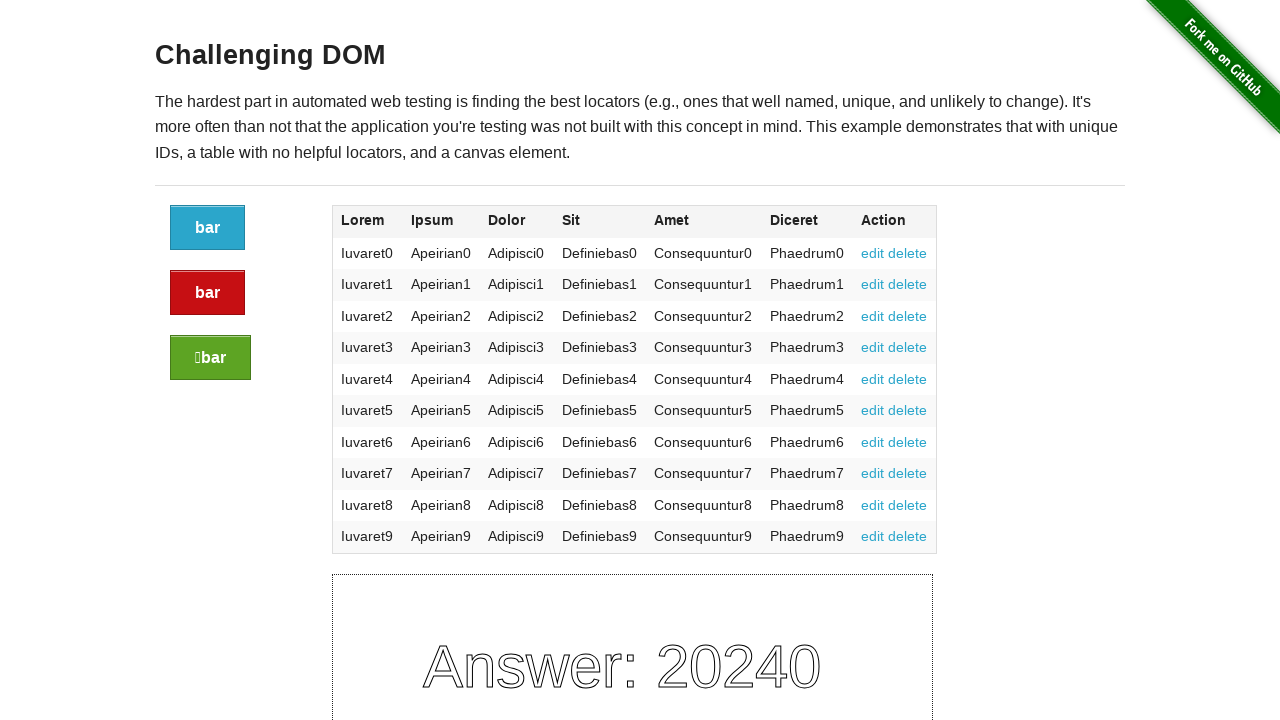

Verified third header 'Dolor' matches expected value
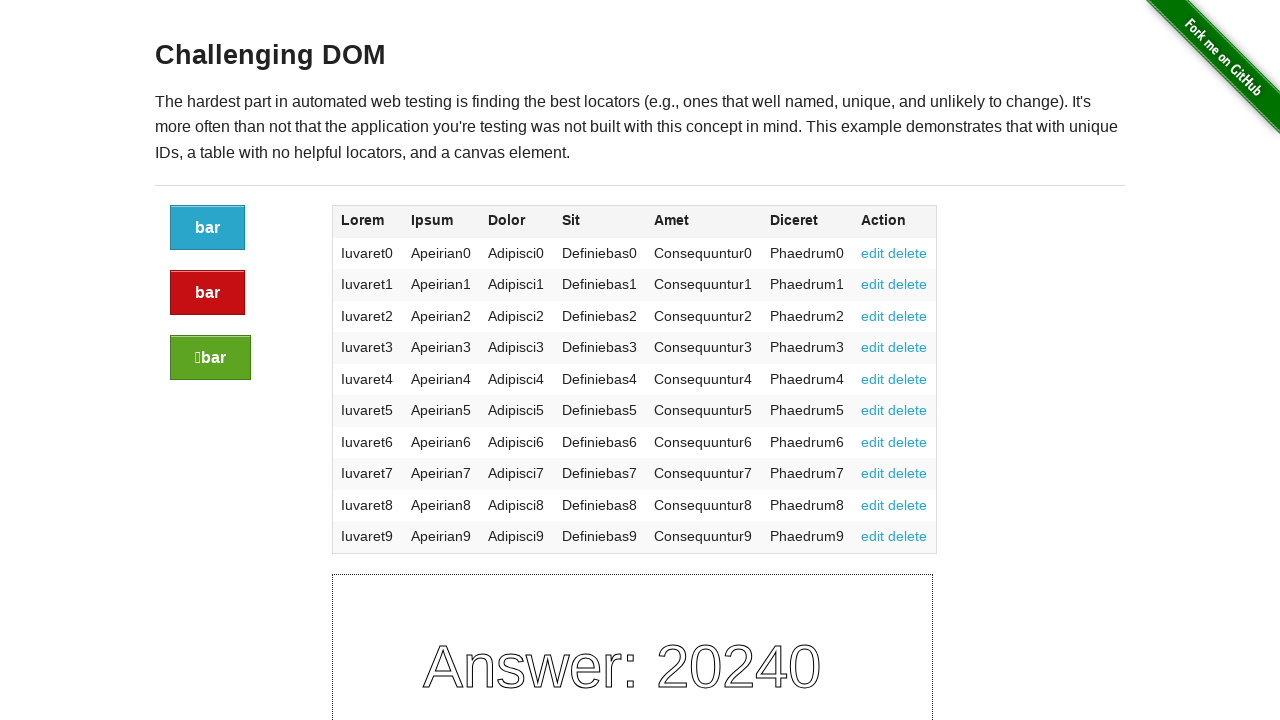

Verified fourth header 'Sit' matches expected value
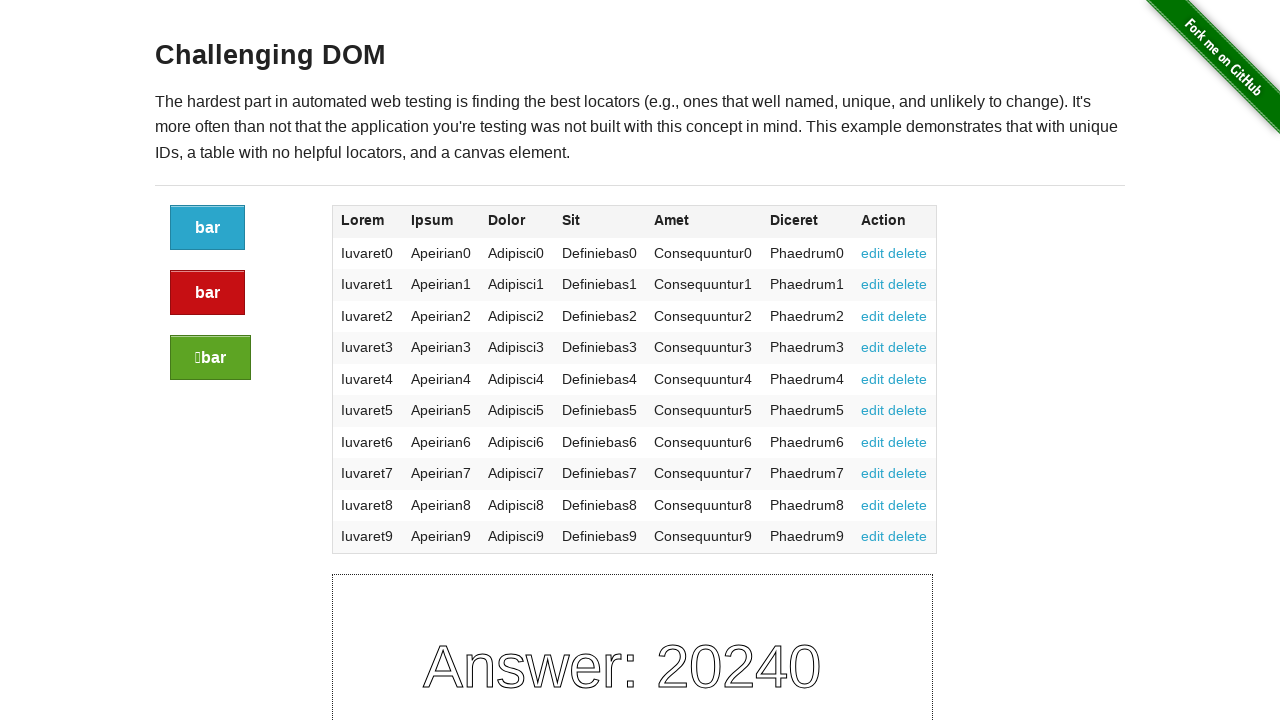

Verified fifth header 'Amet' matches expected value
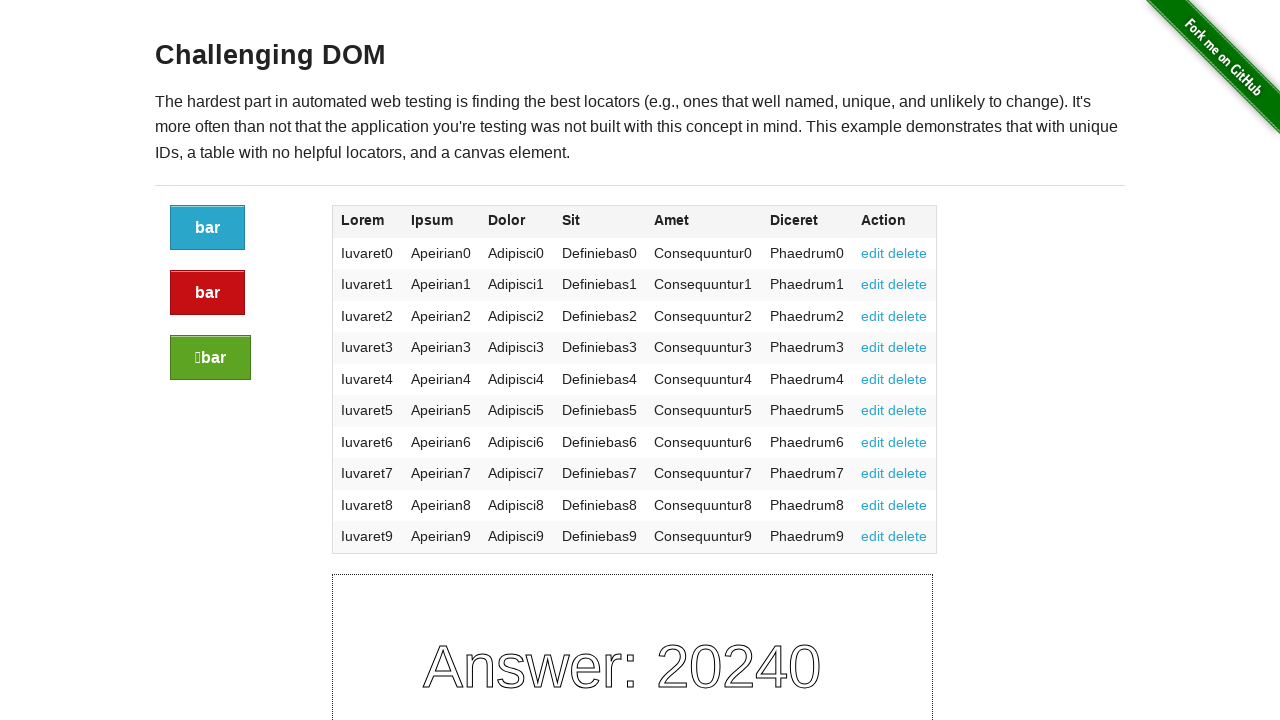

Verified sixth header 'Diceret' matches expected value
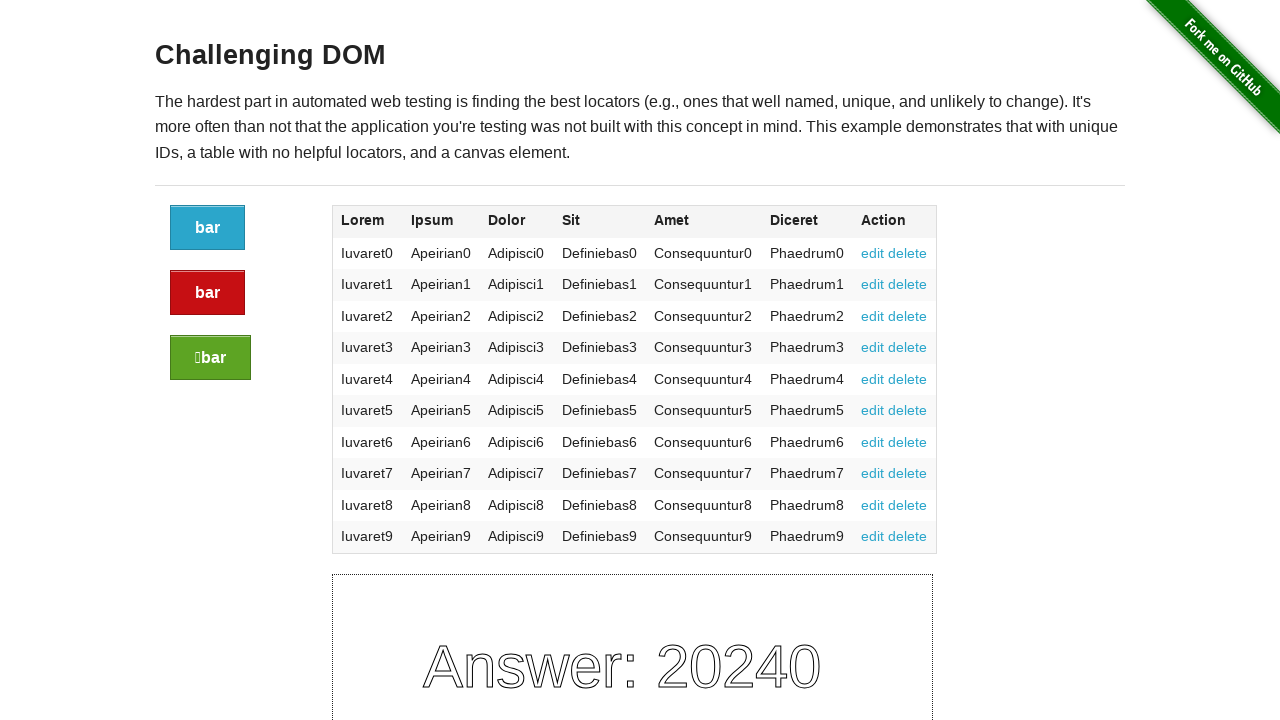

Verified seventh header 'Action' matches expected value
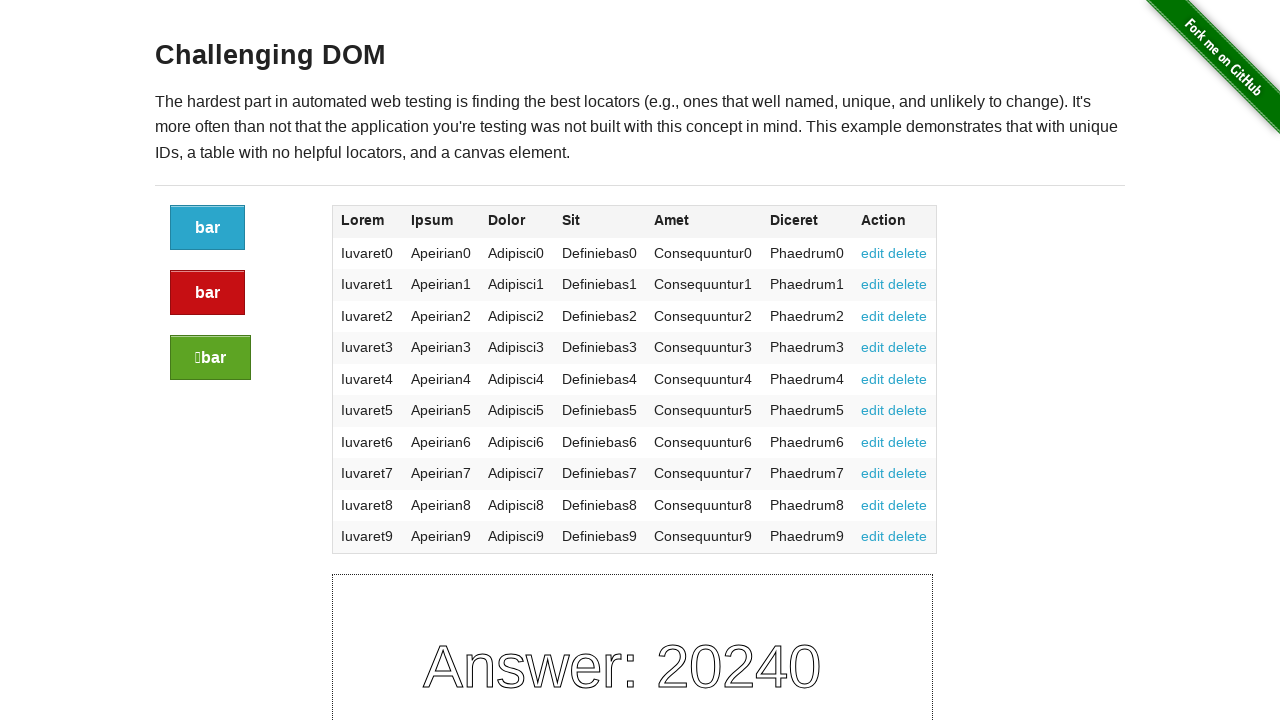

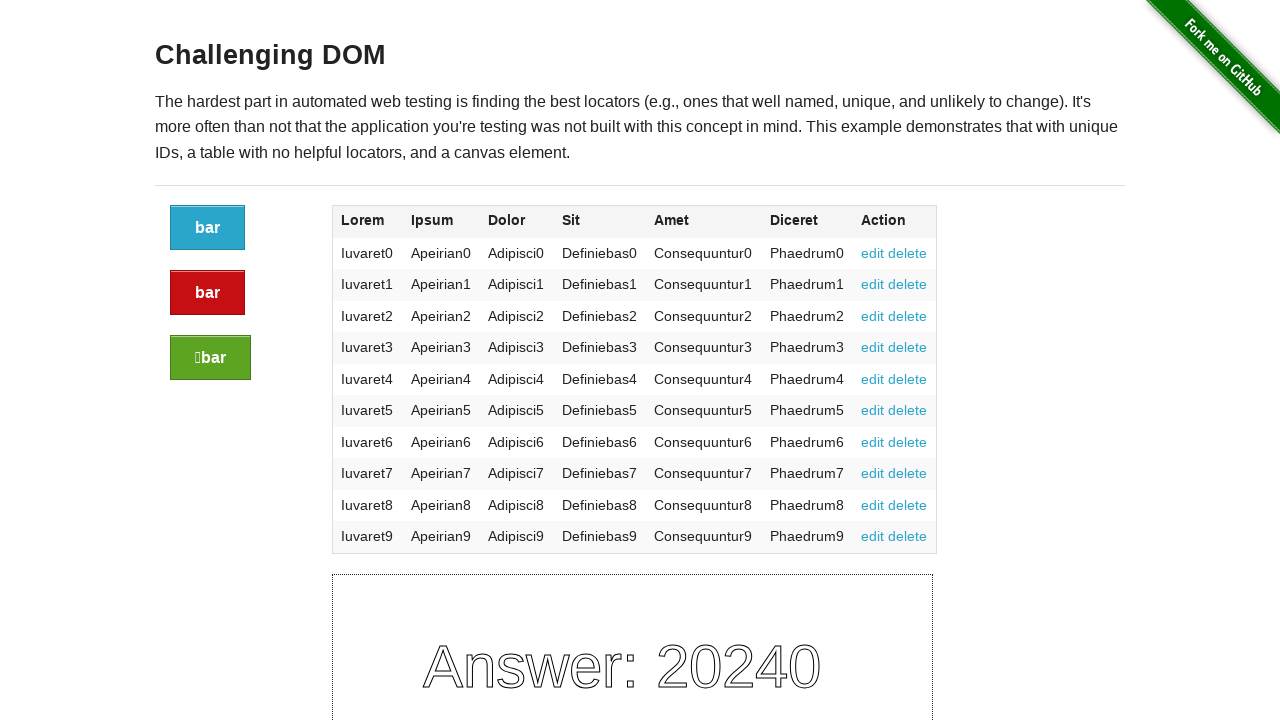